Fills the password field with a test value

Starting URL: https://testpages.herokuapp.com/styled/basic-html-form-test.html

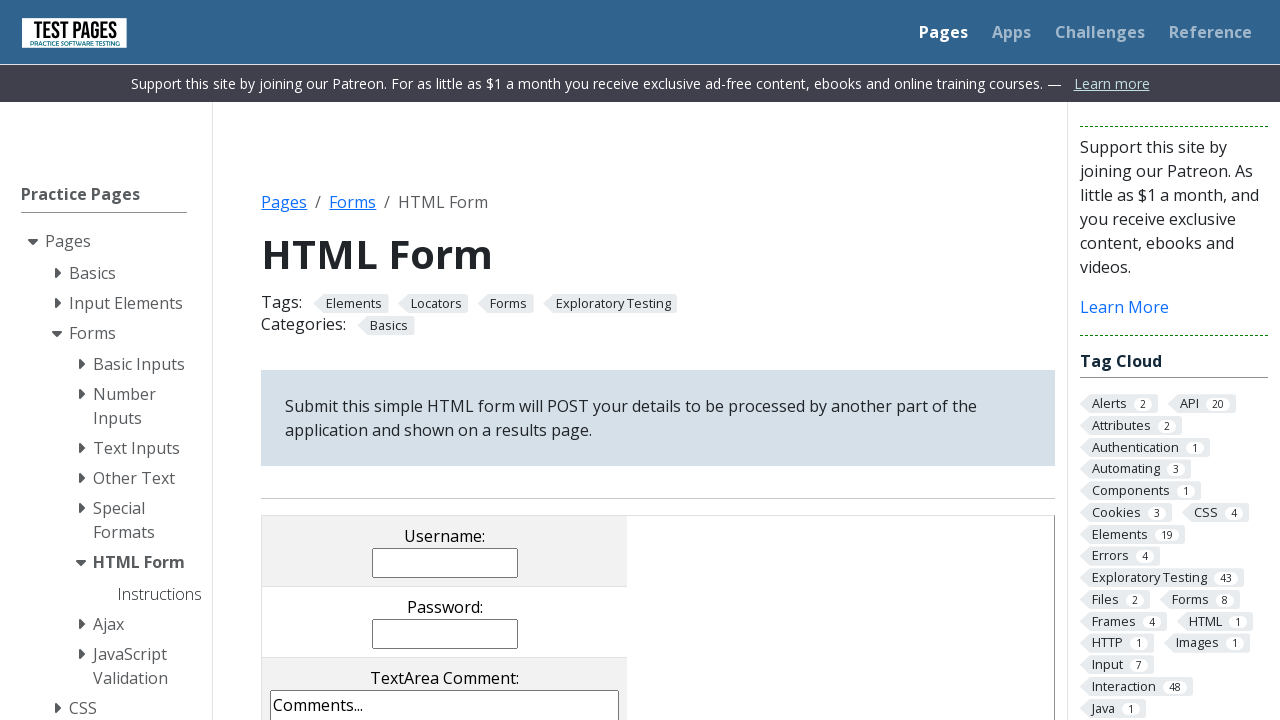

Navigated to basic HTML form test page
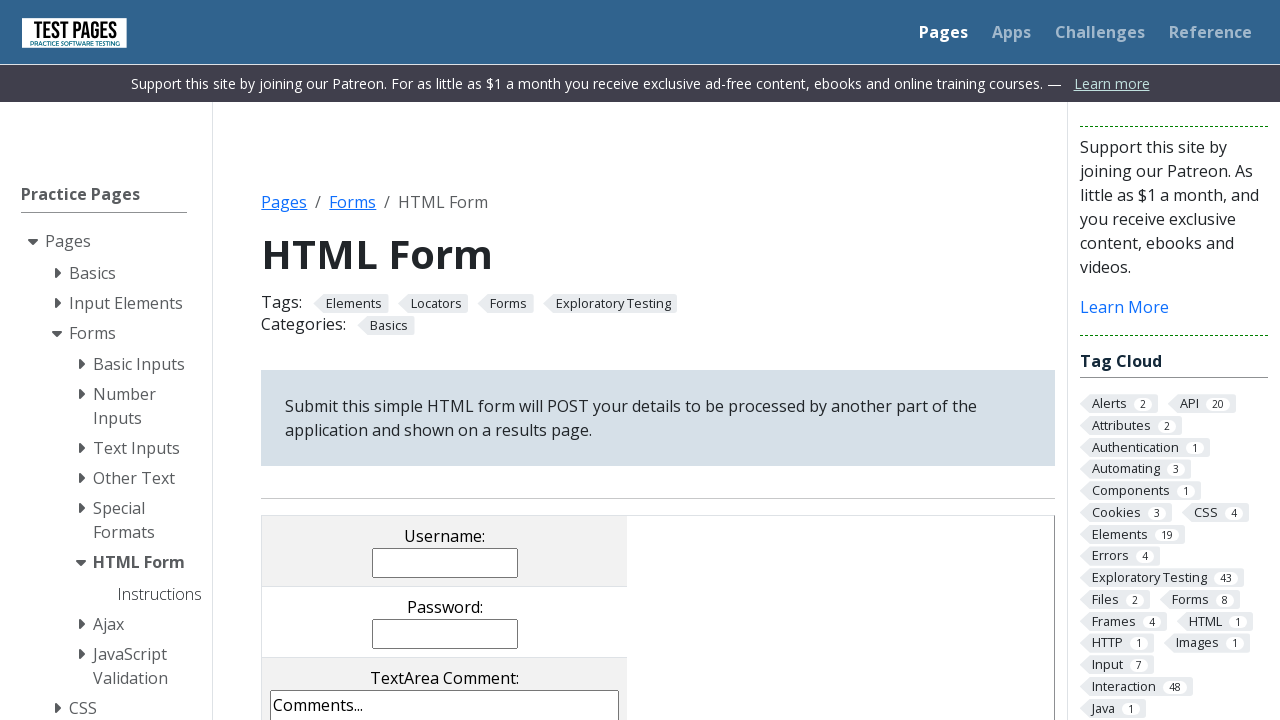

Filled password field with test value 'rasit' on input[name='password']
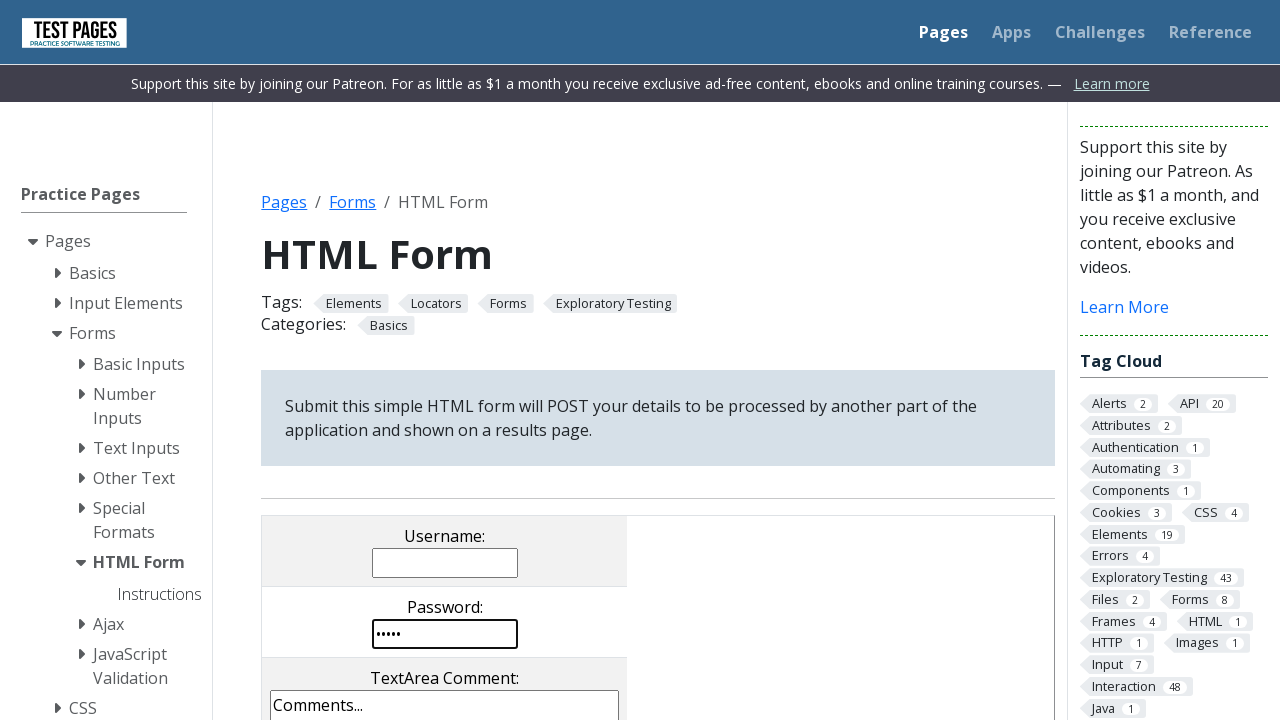

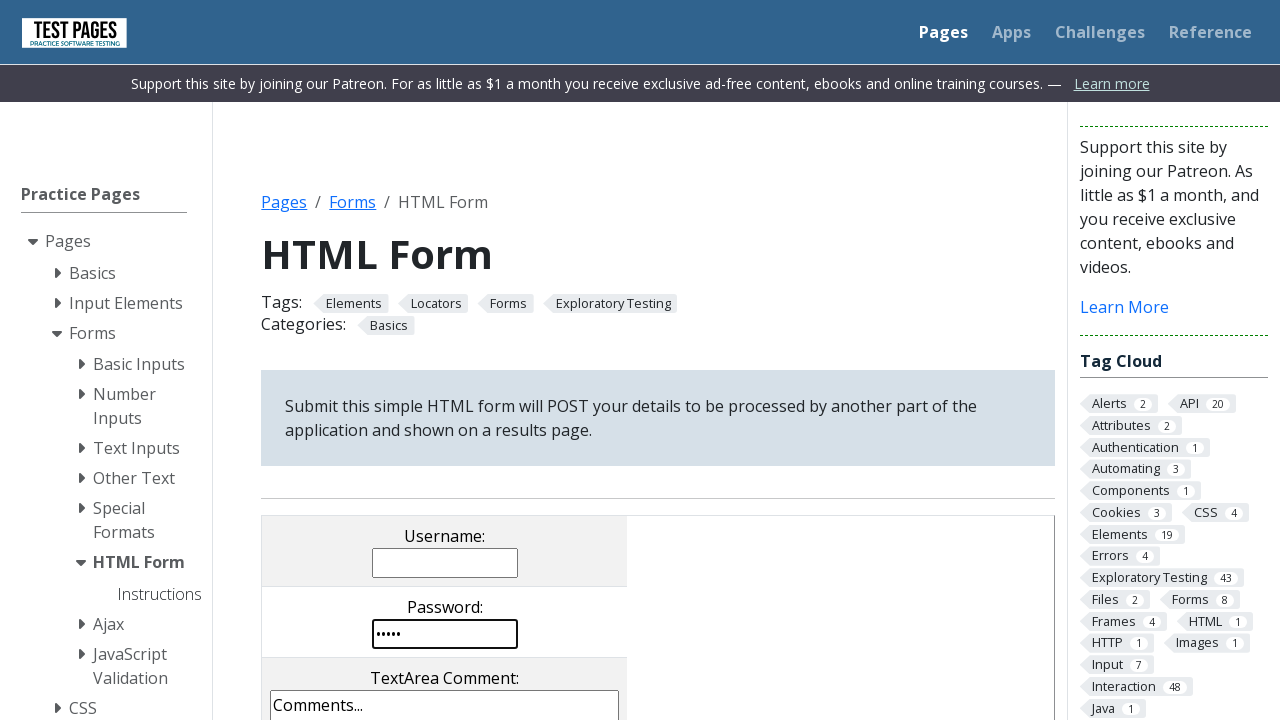